Tests the Reset functionality by setting cookies and then clicking Reset to verify cats are restored to their original state

Starting URL: https://cs1632.appspot.com/

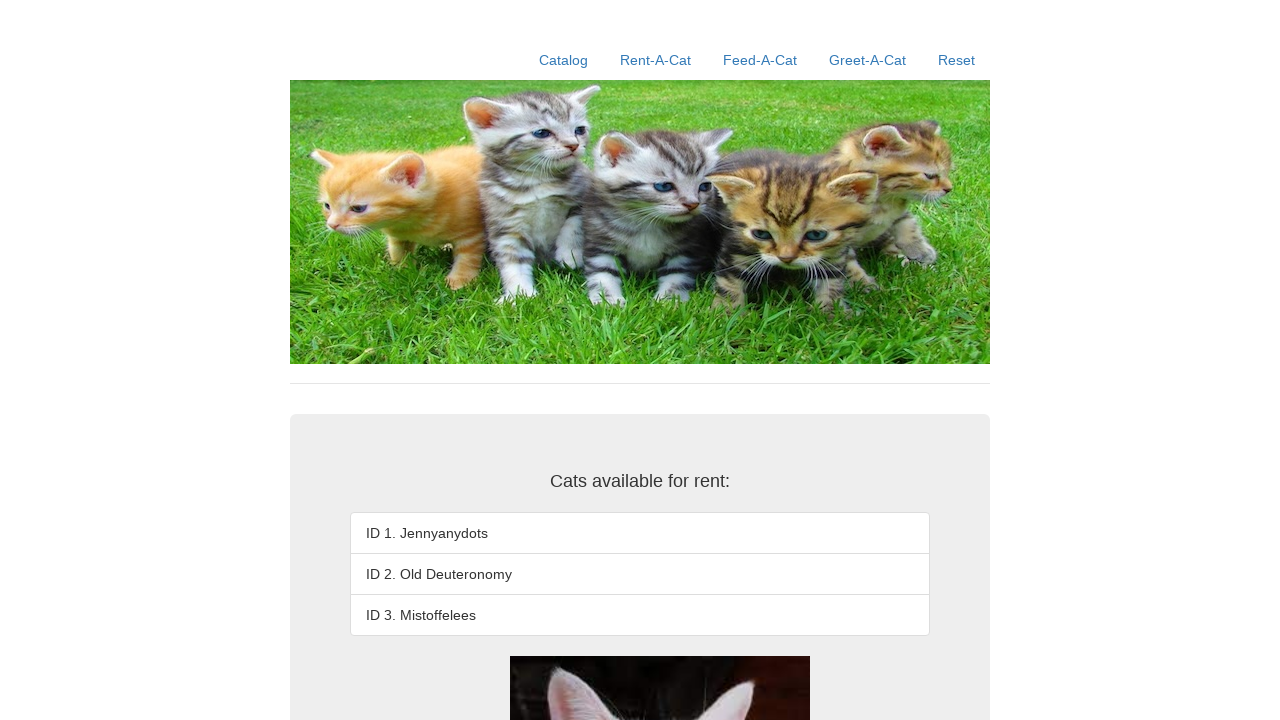

Set cookies to simulate rented cats (1, 2, 3)
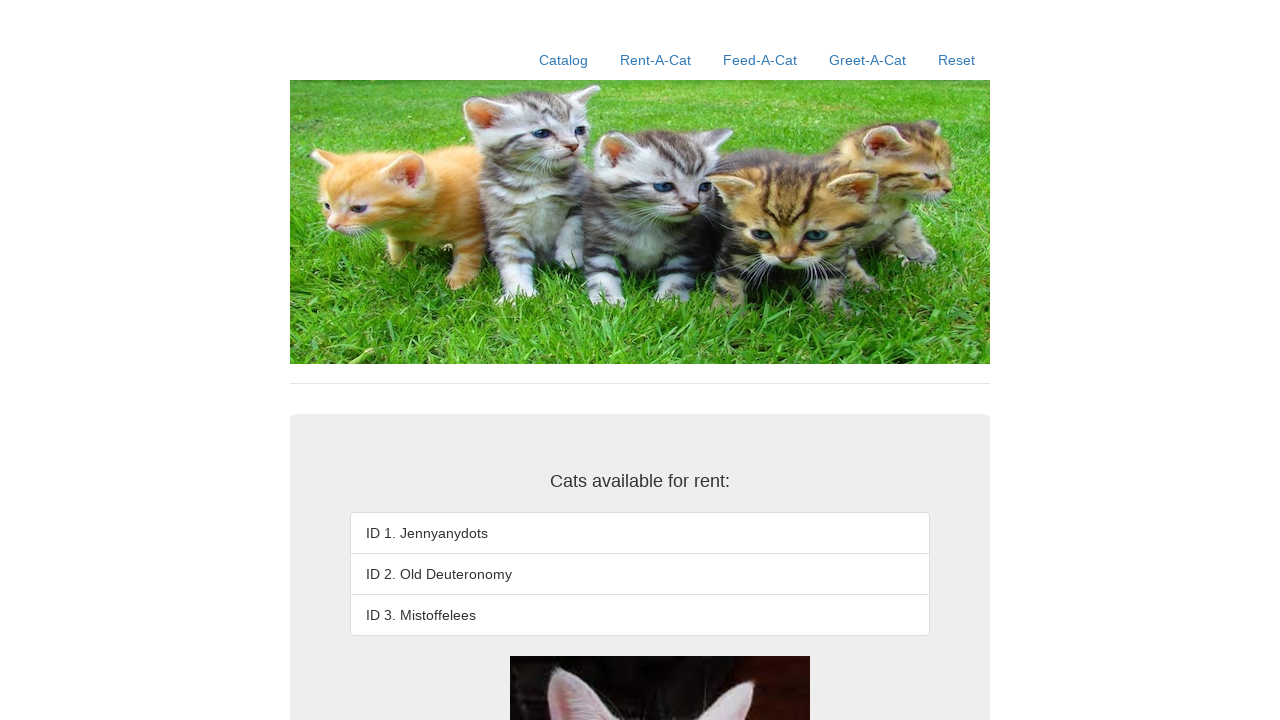

Clicked Reset link to restore cats to original state at (956, 60) on a:text('Reset')
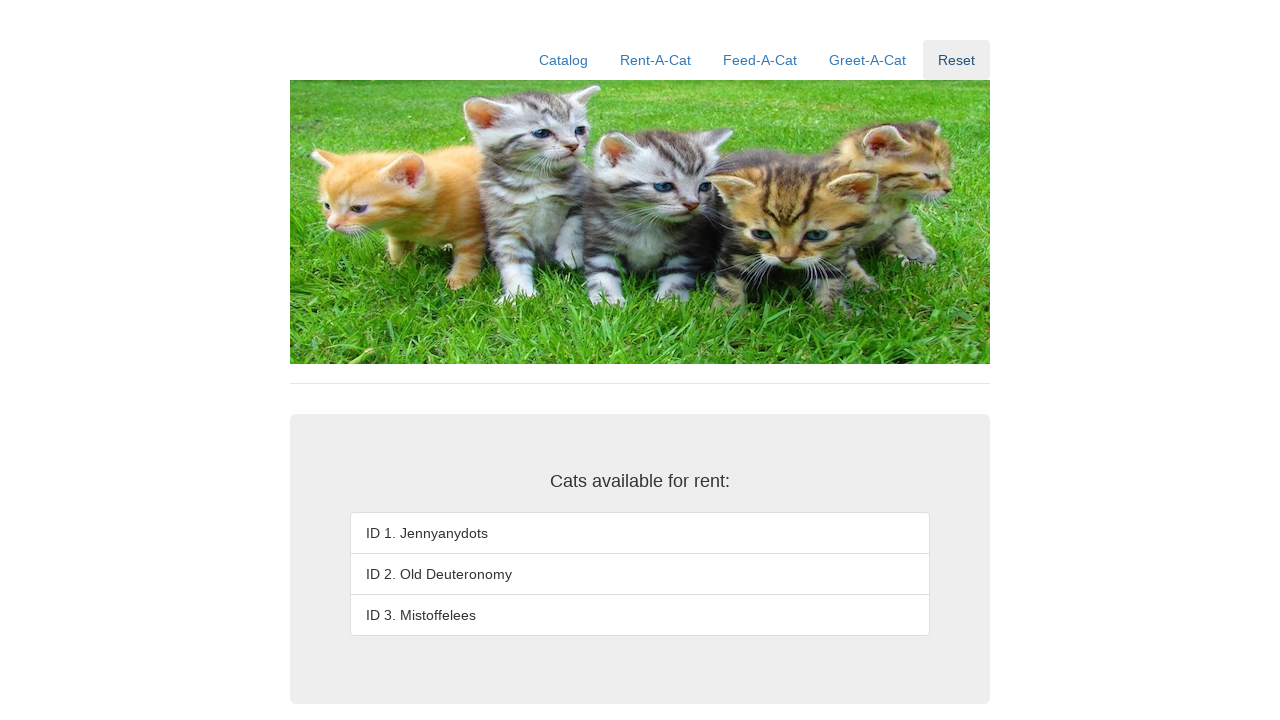

Waited for cat ID 1 to appear
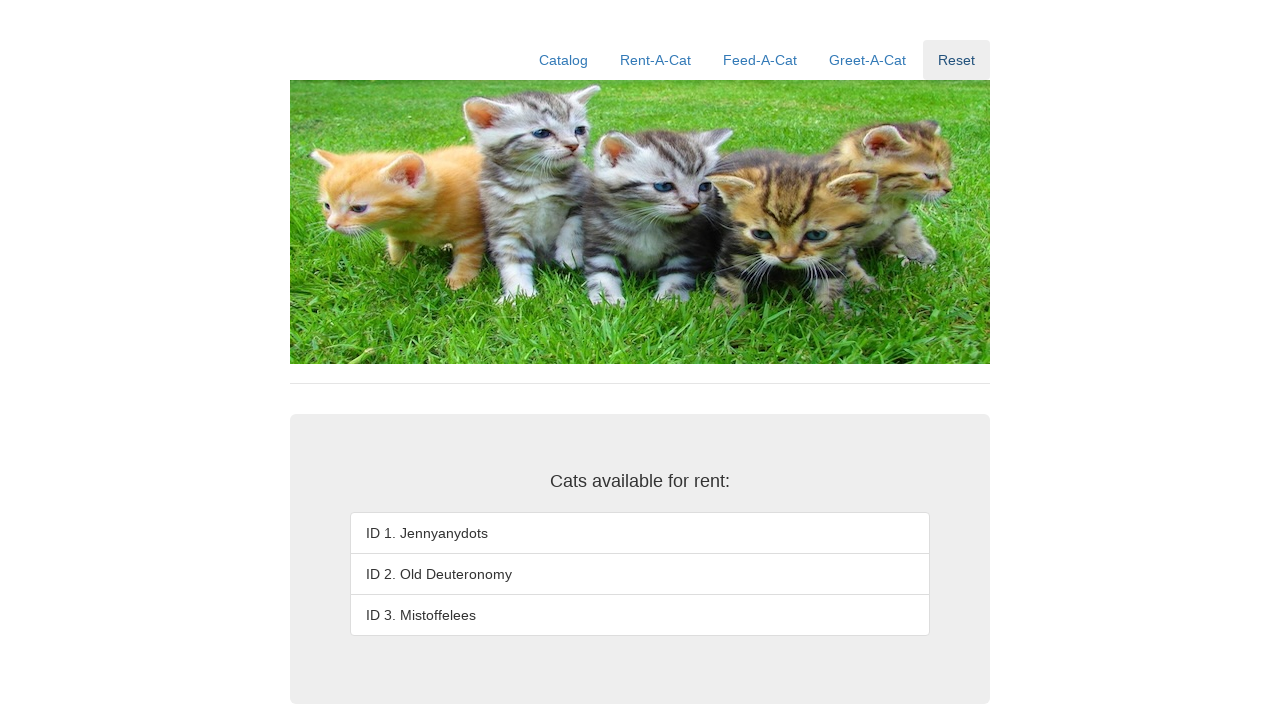

Verified cat ID 1 is 'Jennyanydots'
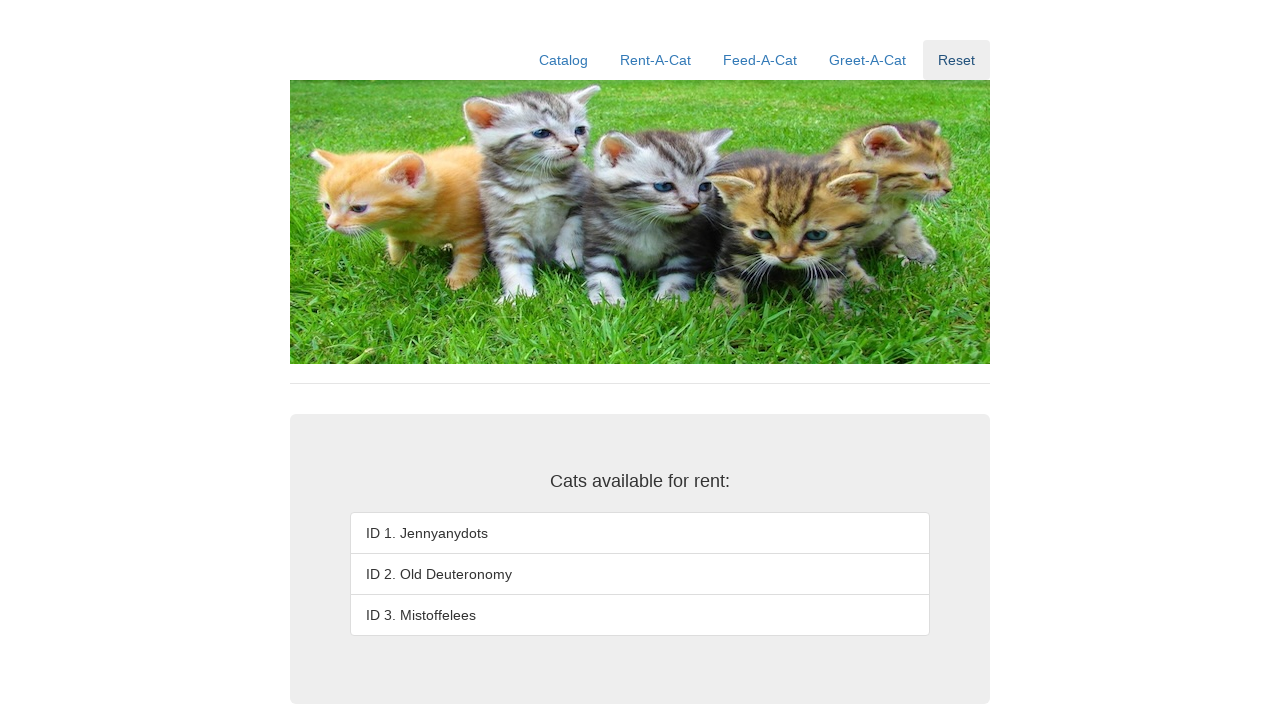

Verified cat ID 2 is 'Old Deuteronomy'
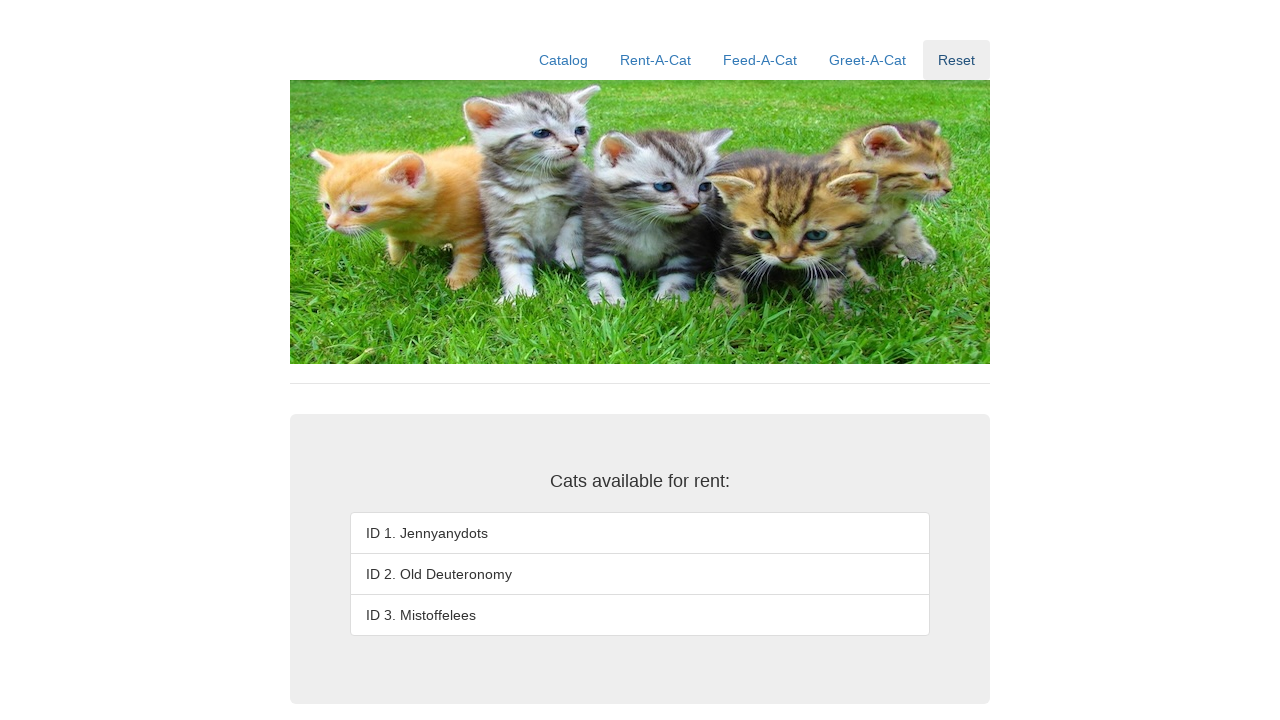

Verified cat ID 3 is 'Mistoffelees'
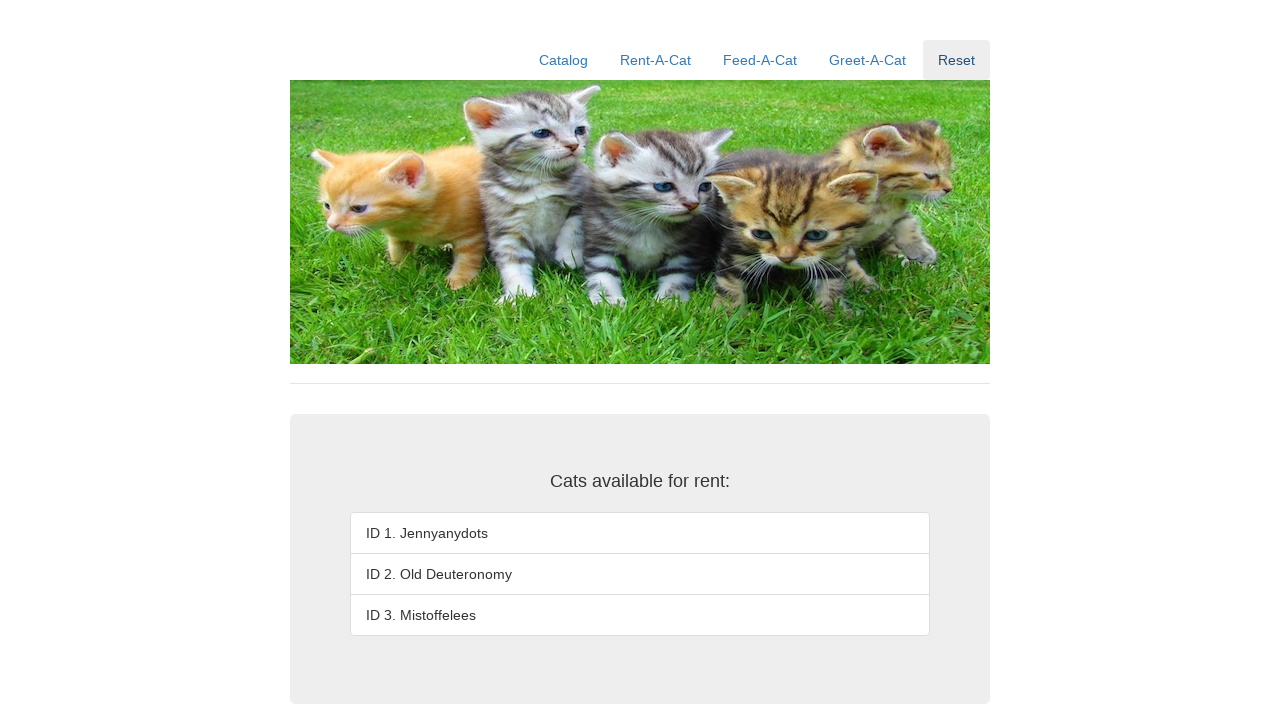

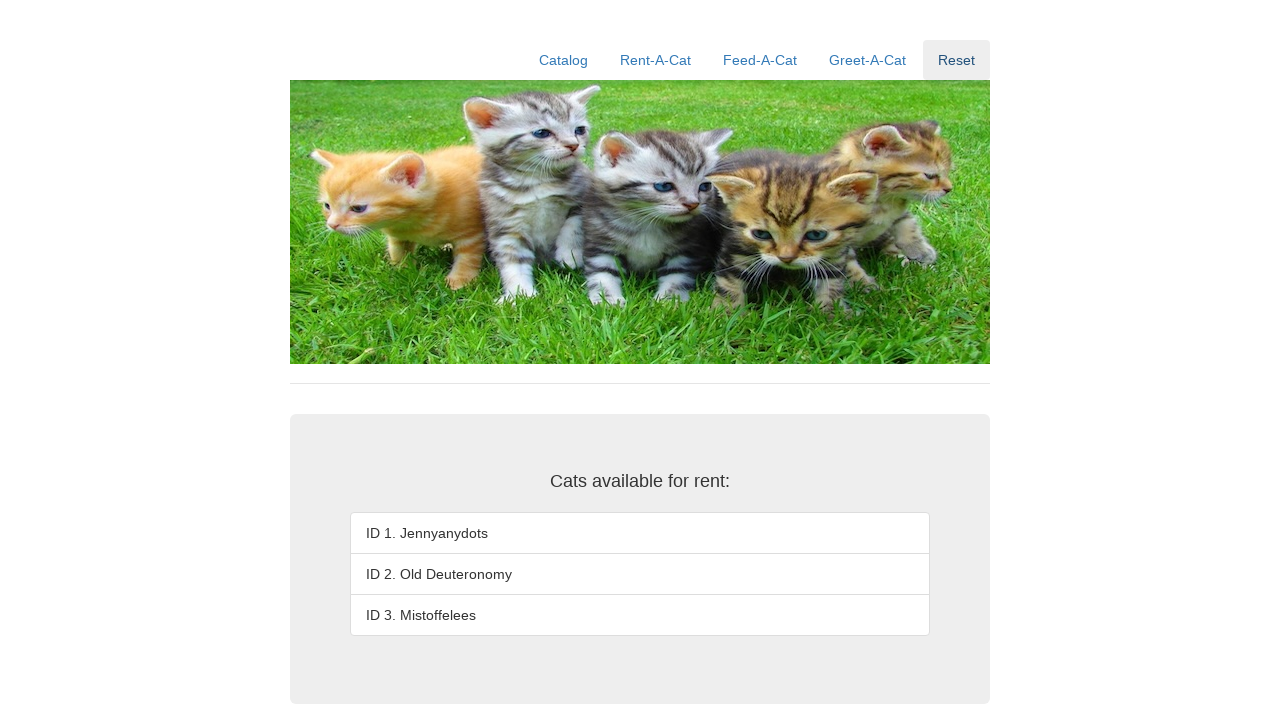